Tests clicking through quiz answers by counting questions and clicking on answer options for each question

Starting URL: https://draffelberg.github.io/QuizMaster/

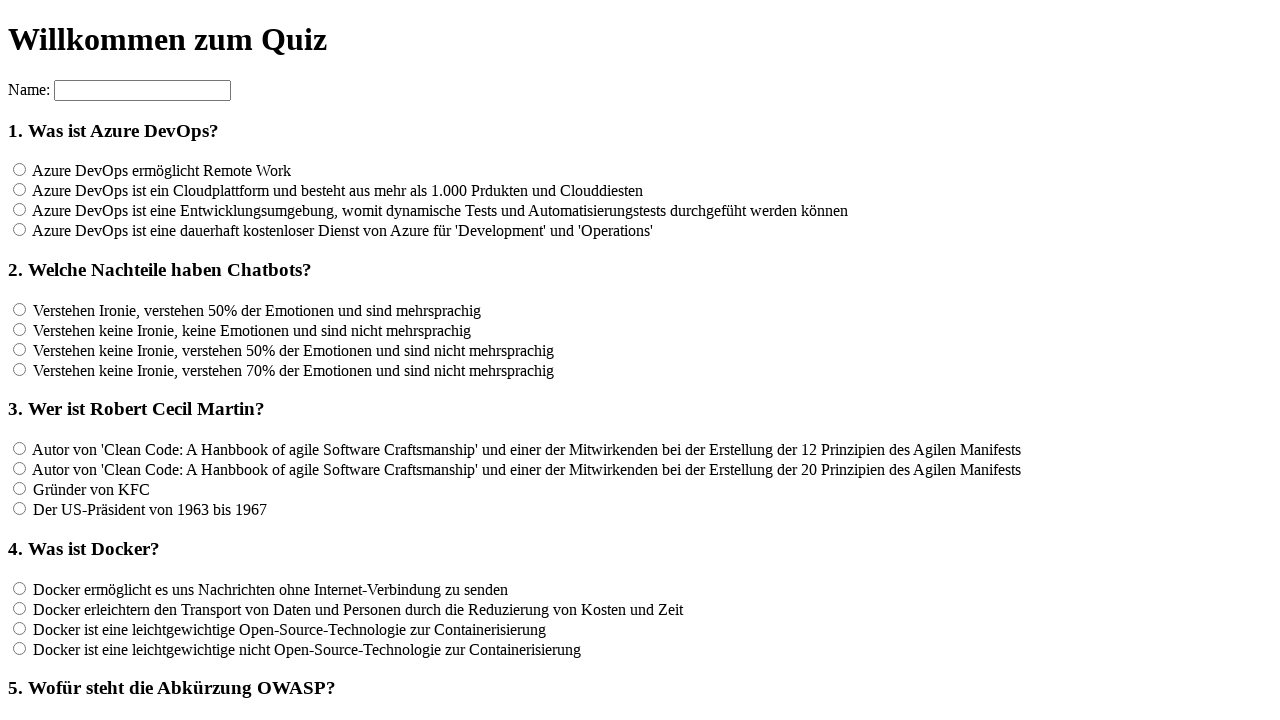

Waited for question headers to load
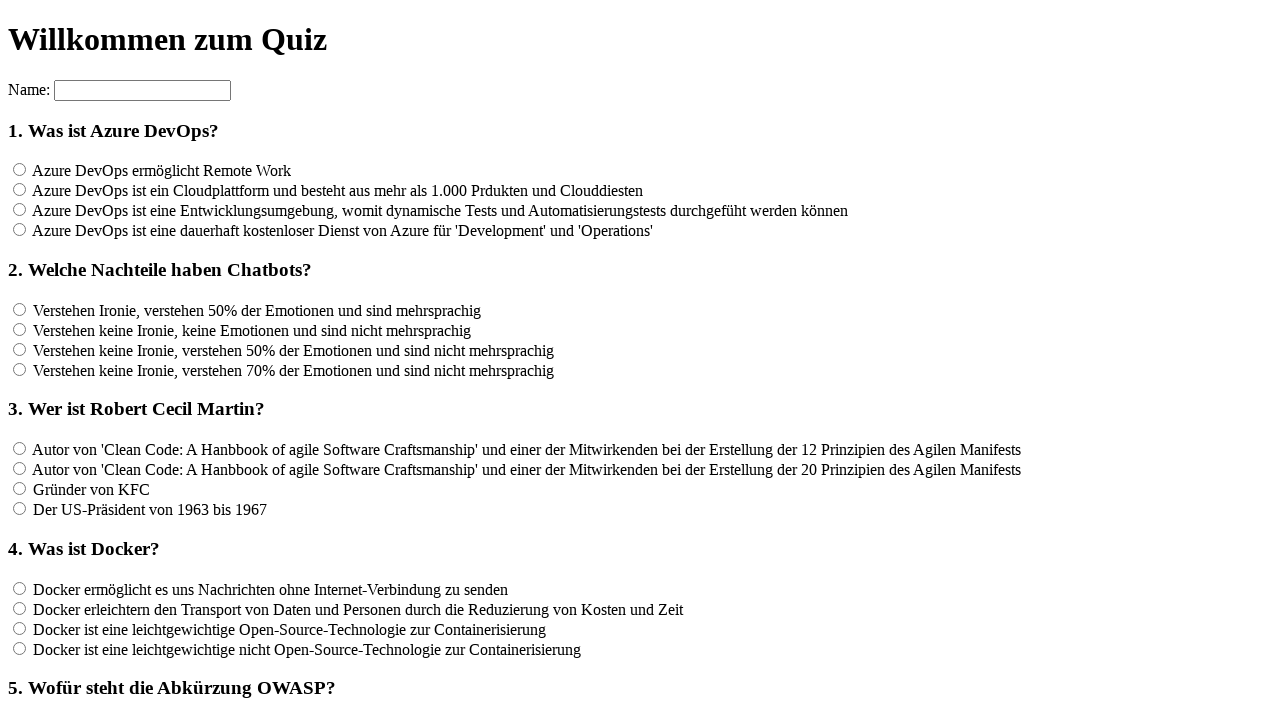

Located all question headers
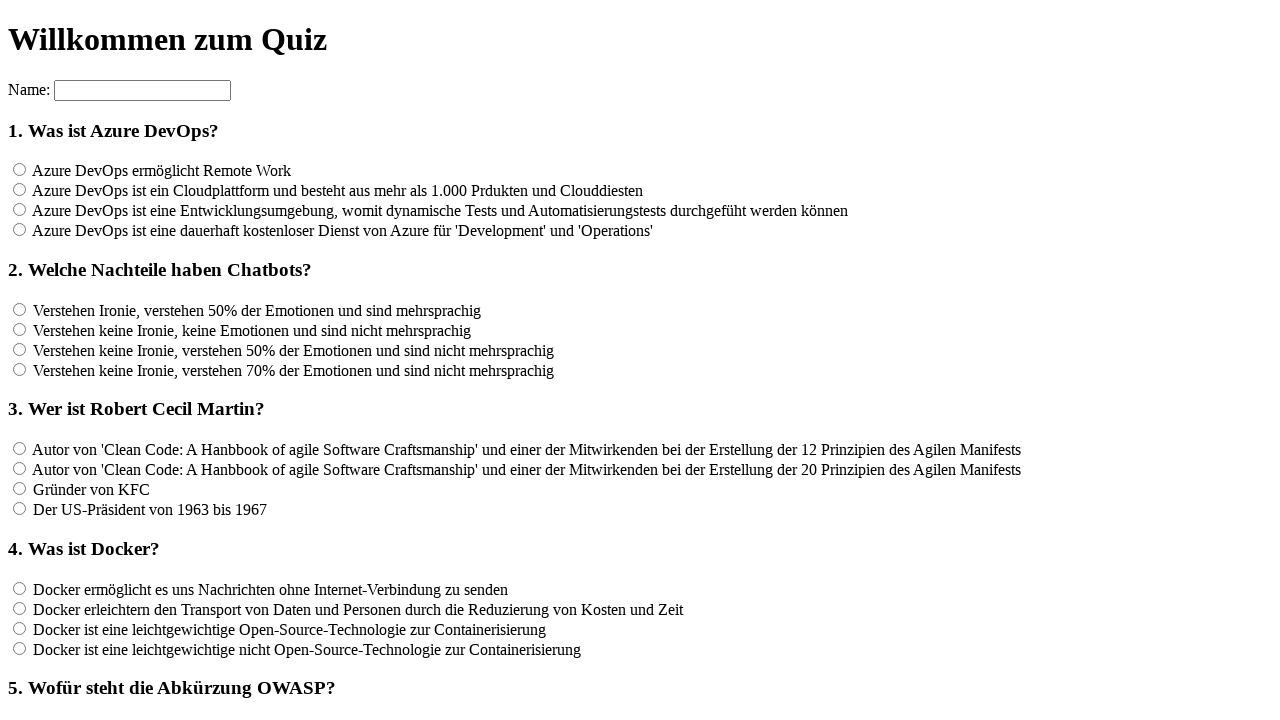

Counted 12 questions in the quiz
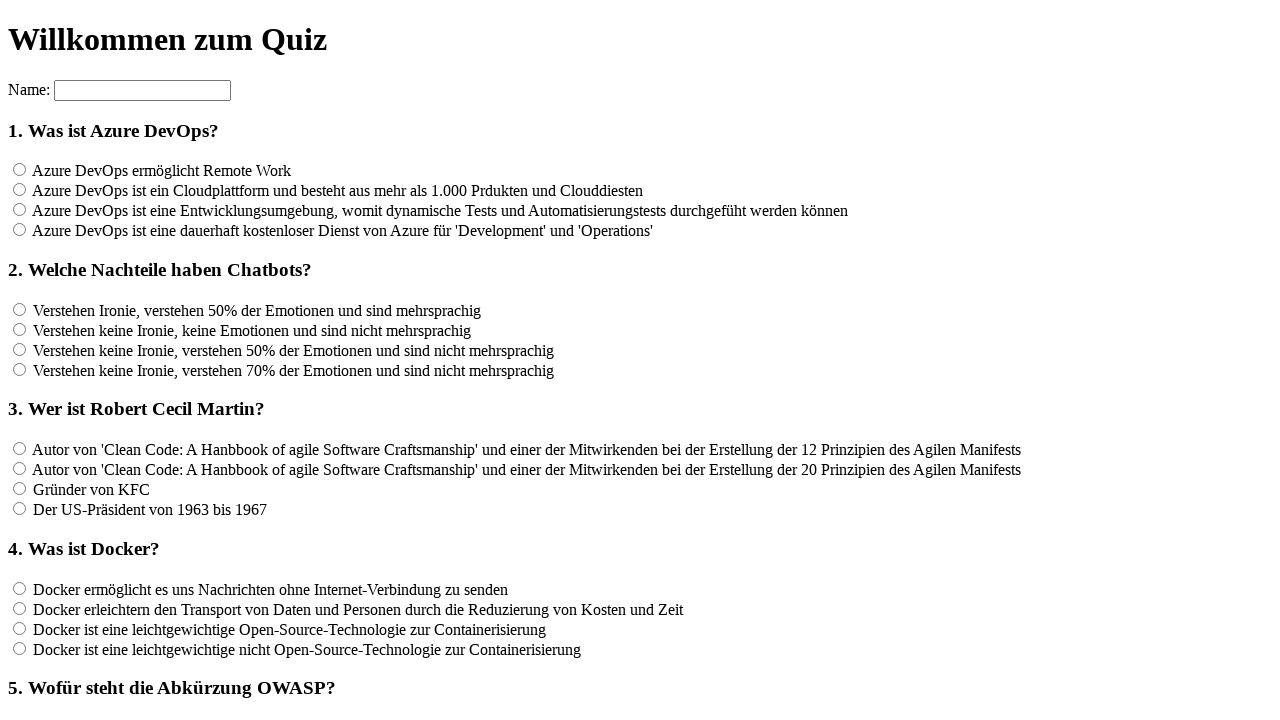

Clicked answer option for question 1 at (20, 170) on input[name='rf1']
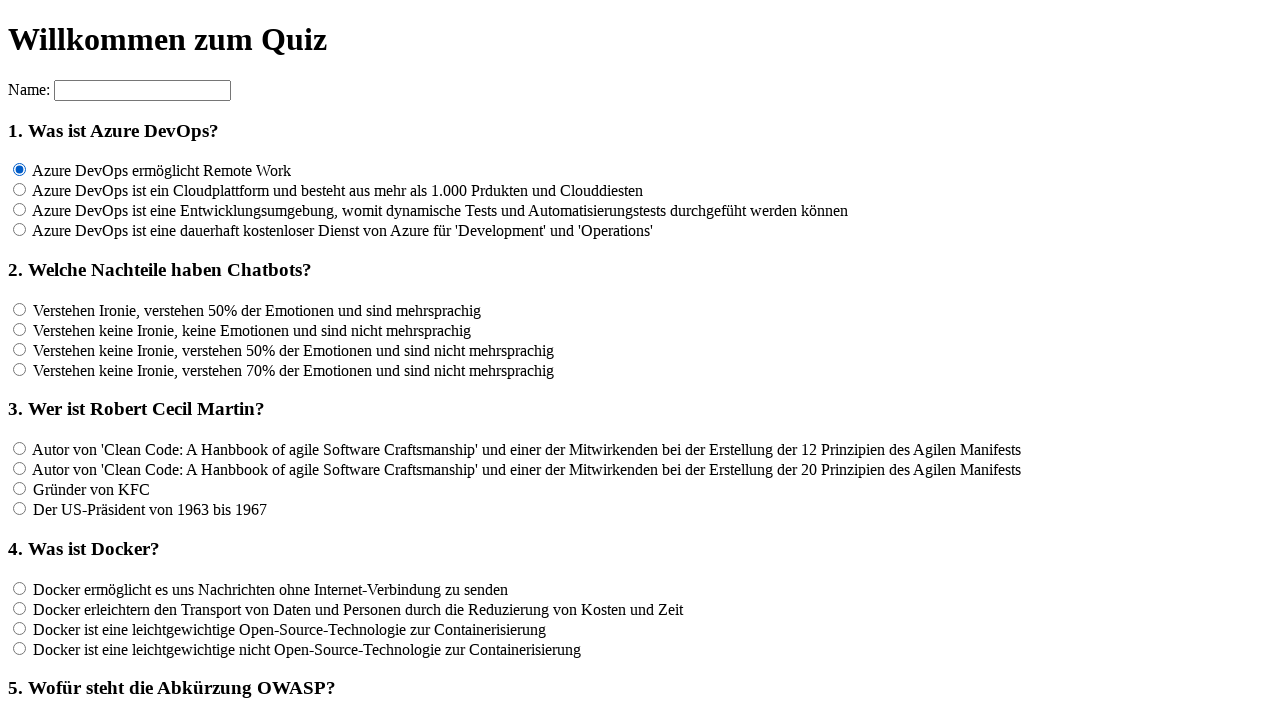

Clicked answer option for question 2 at (20, 309) on input[name='rf2']
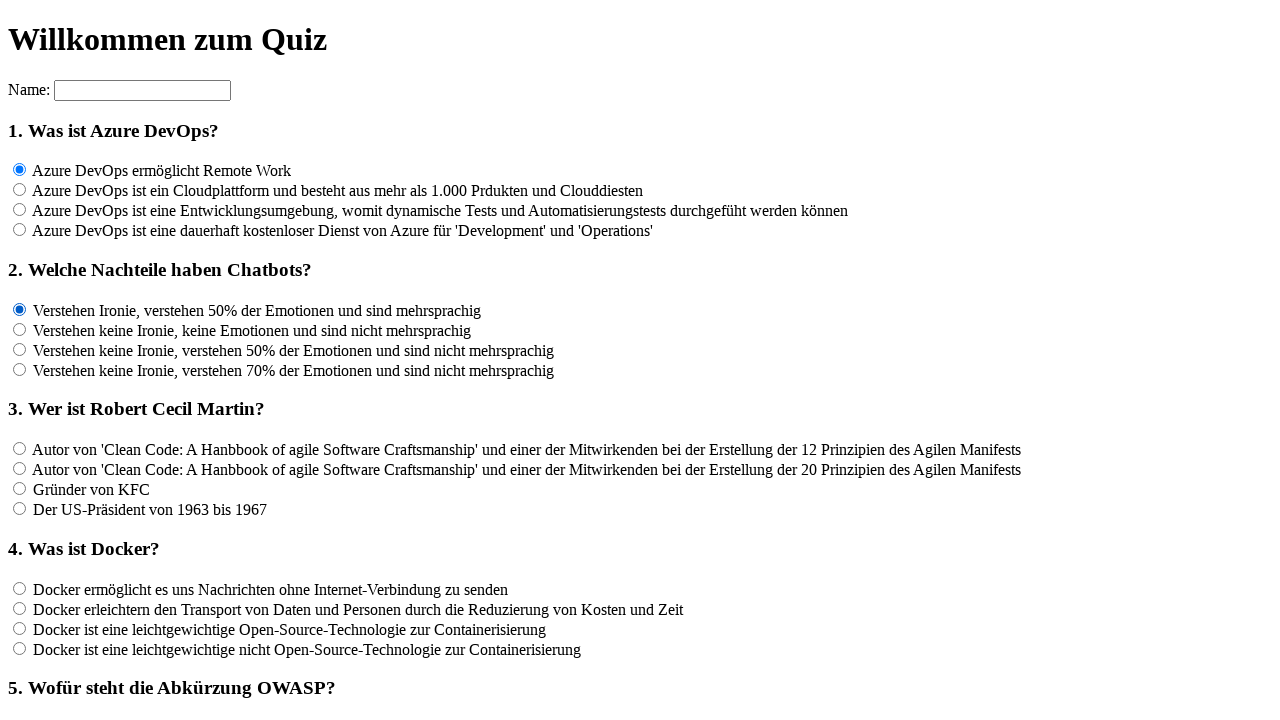

Clicked answer option for question 3 at (20, 449) on input[name='rf3']
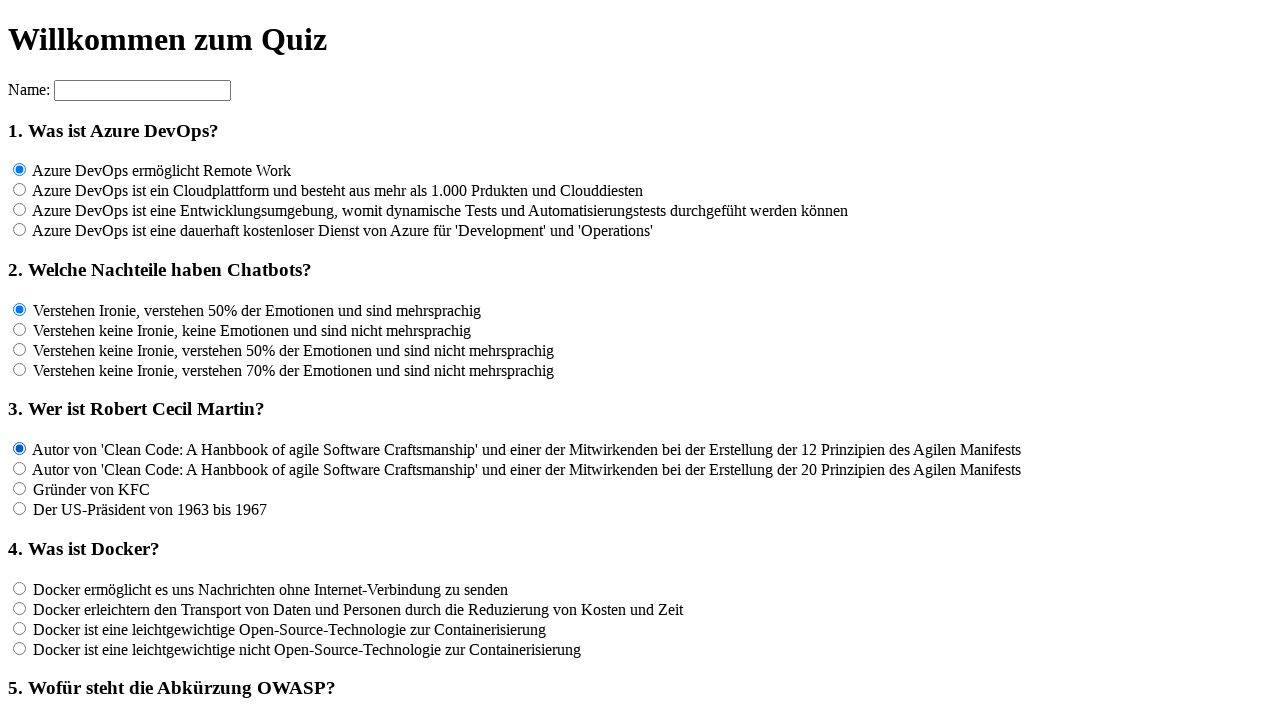

Clicked answer option for question 4 at (20, 588) on input[name='rf4']
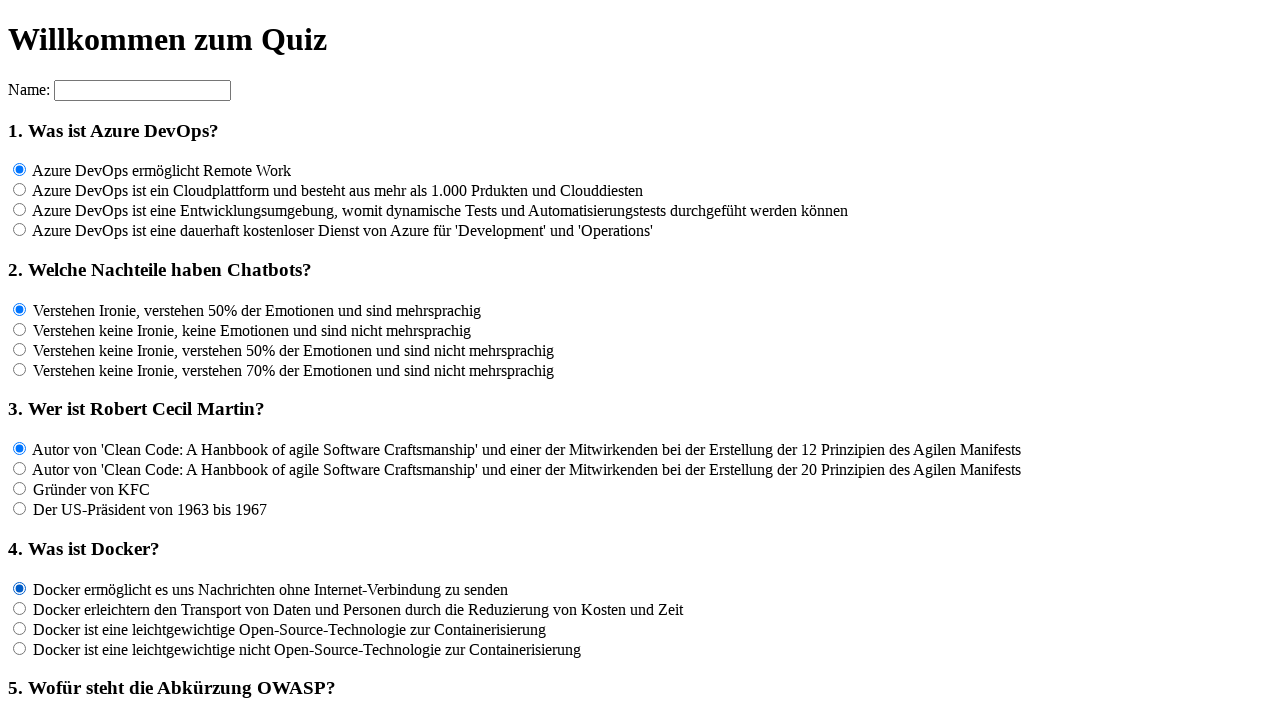

Clicked answer option for question 5 at (20, 361) on input[name='rf5']
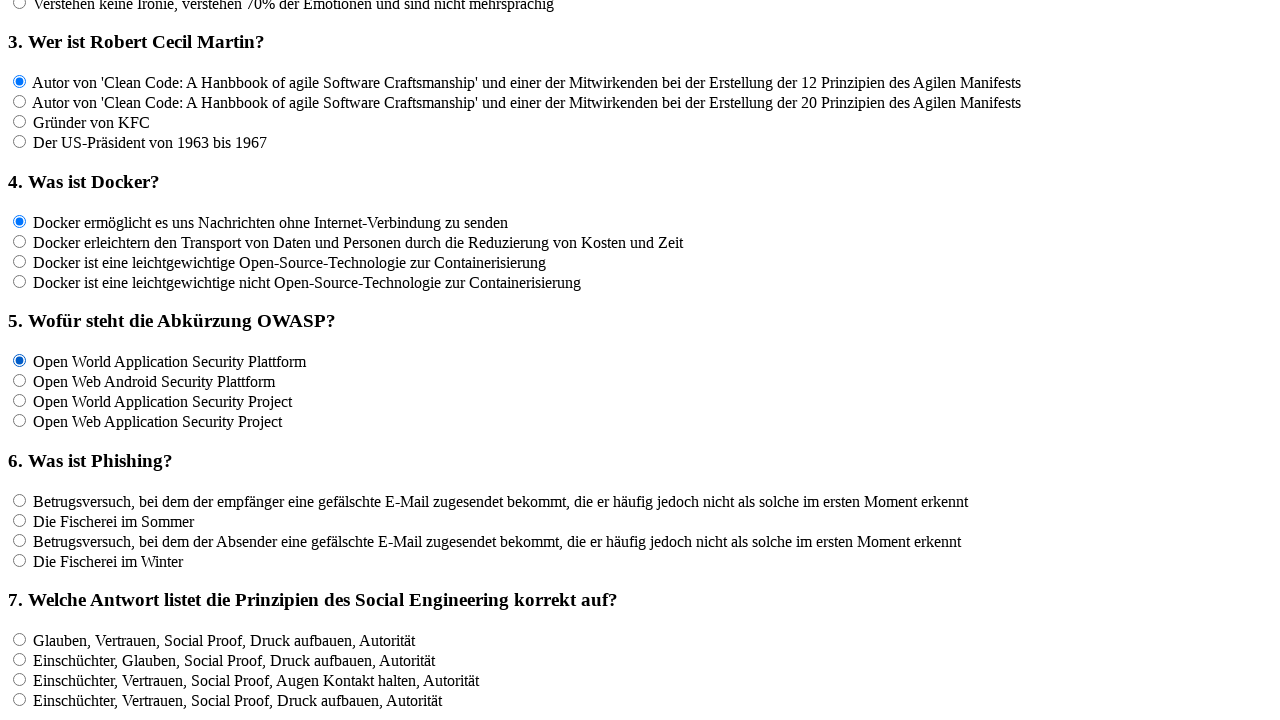

Clicked answer option for question 6 at (20, 500) on input[name='rf6']
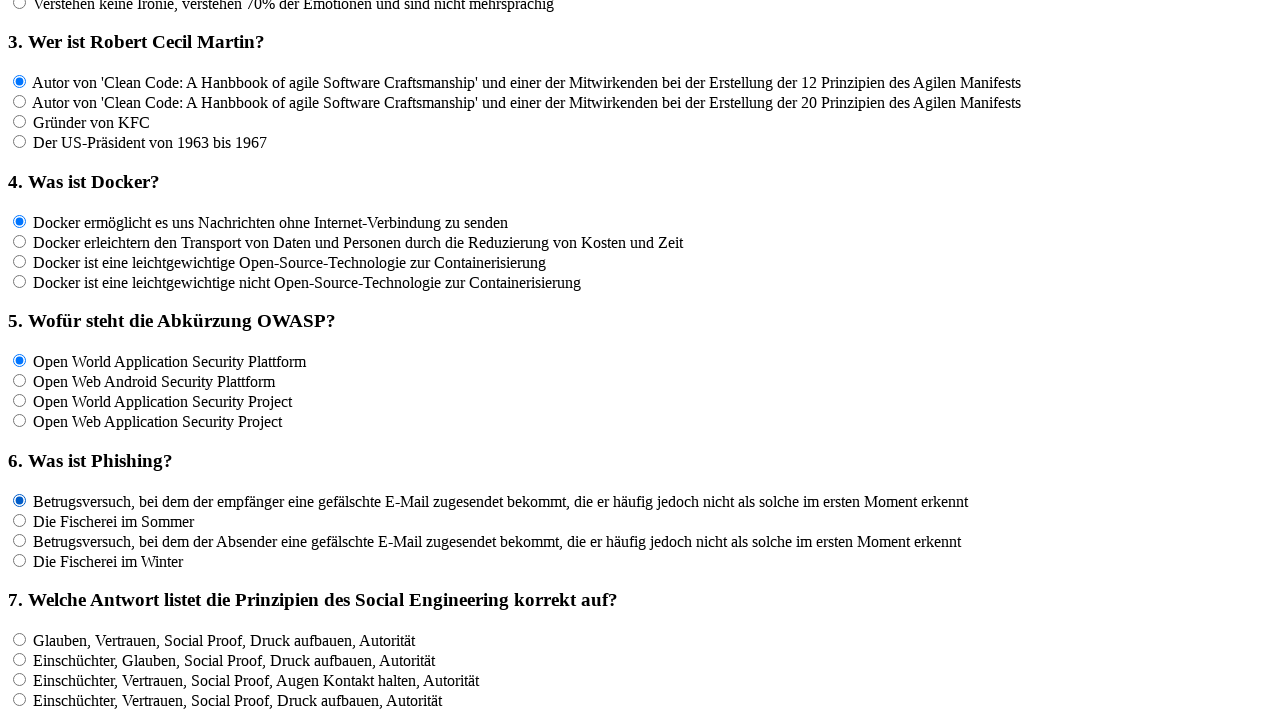

Clicked answer option for question 7 at (20, 639) on input[name='rf7']
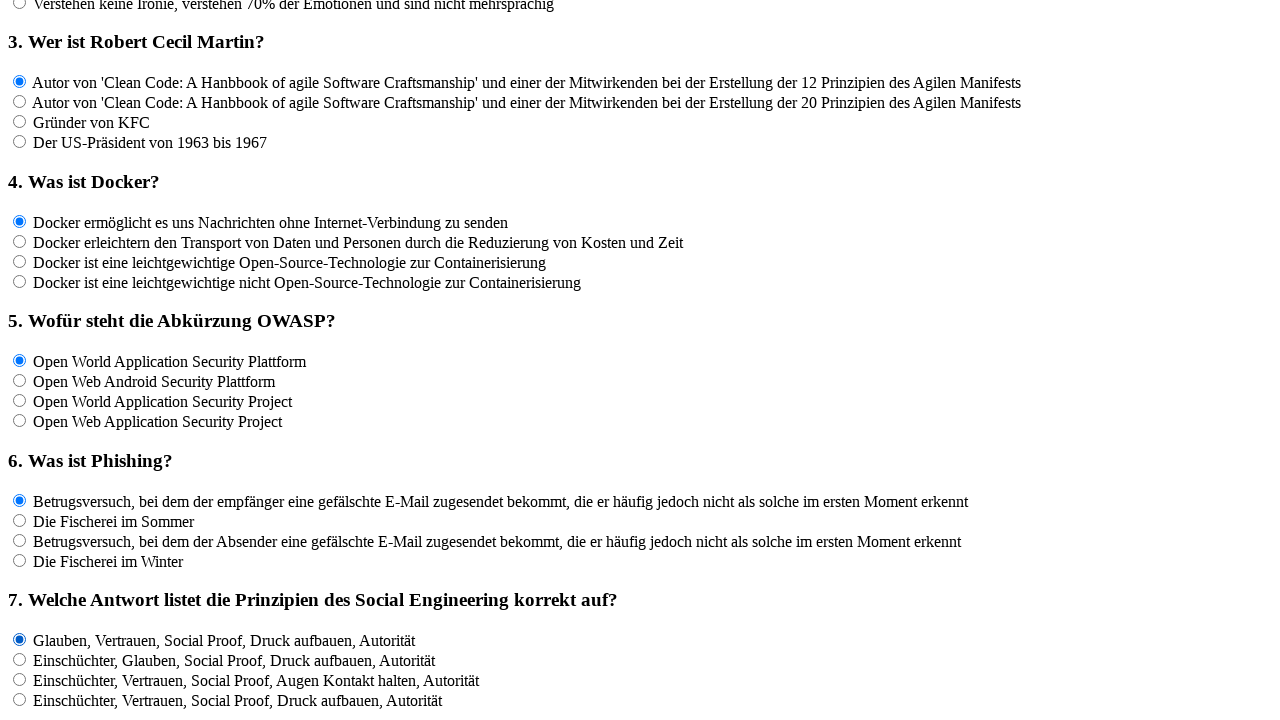

Clicked answer option for question 8 at (20, 361) on input[name='rf8']
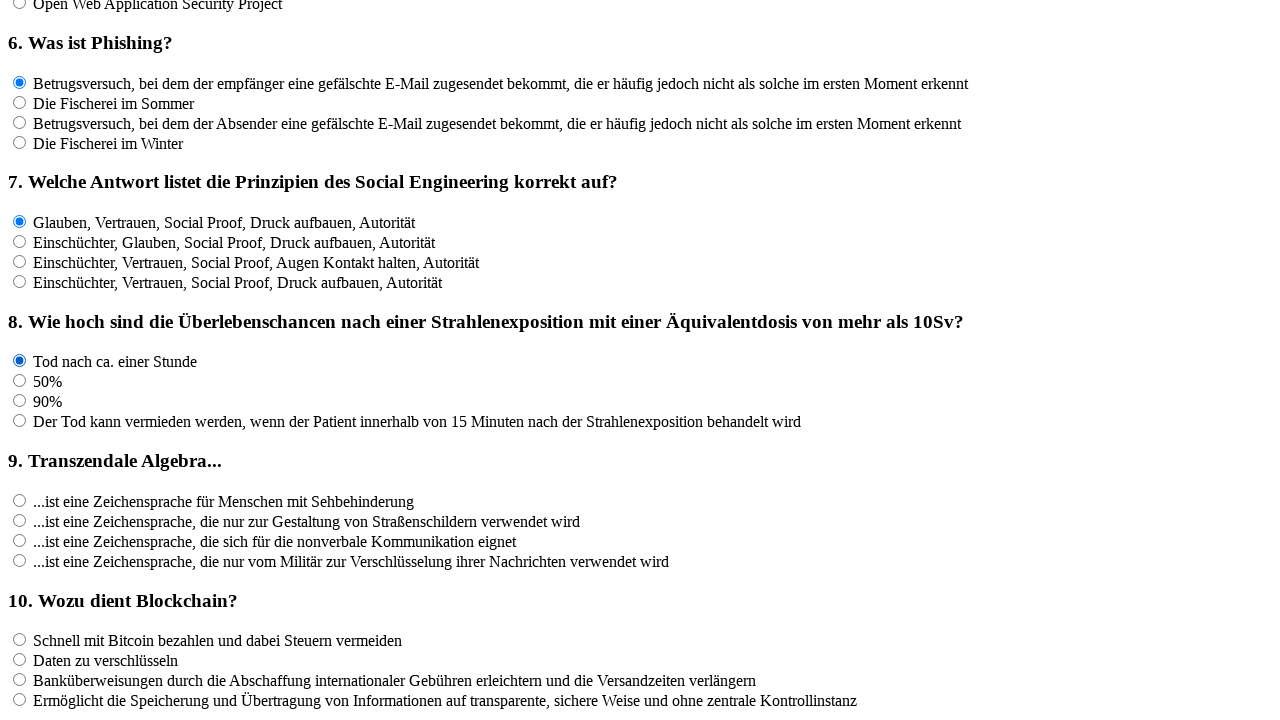

Clicked answer option for question 9 at (20, 500) on input[name='rf9']
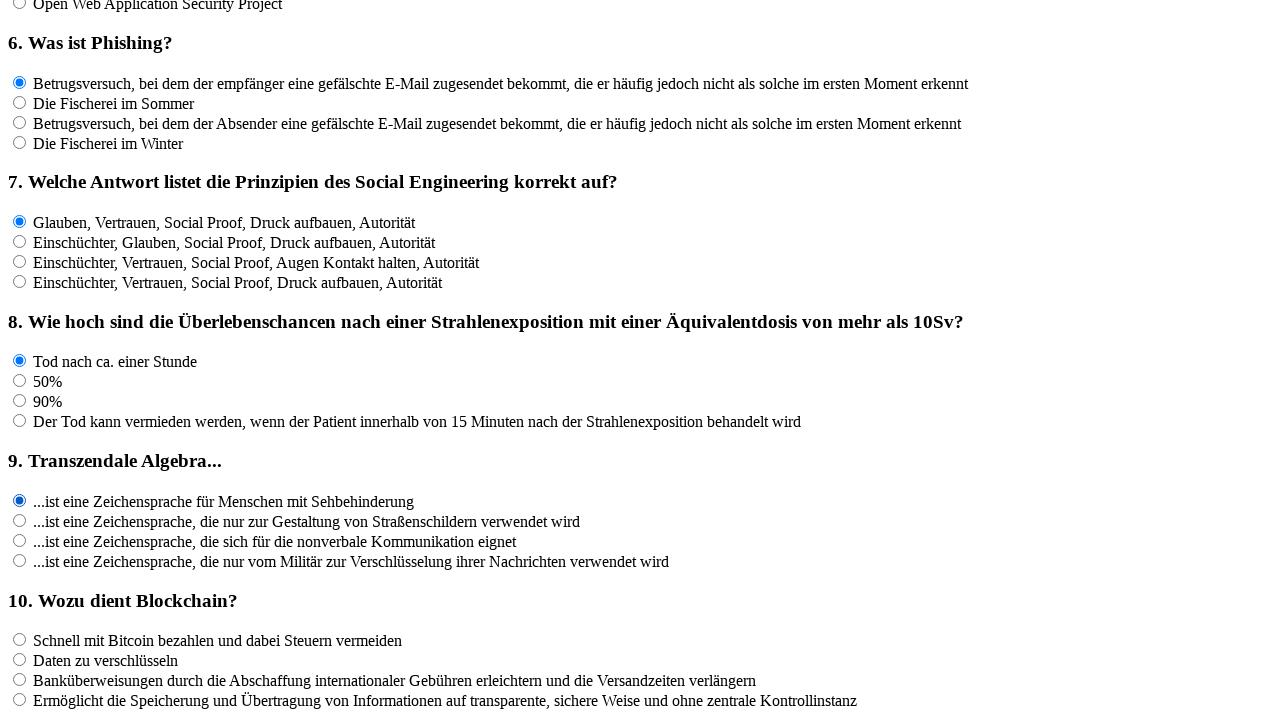

Clicked answer option for question 10 at (20, 640) on input[name='rf10']
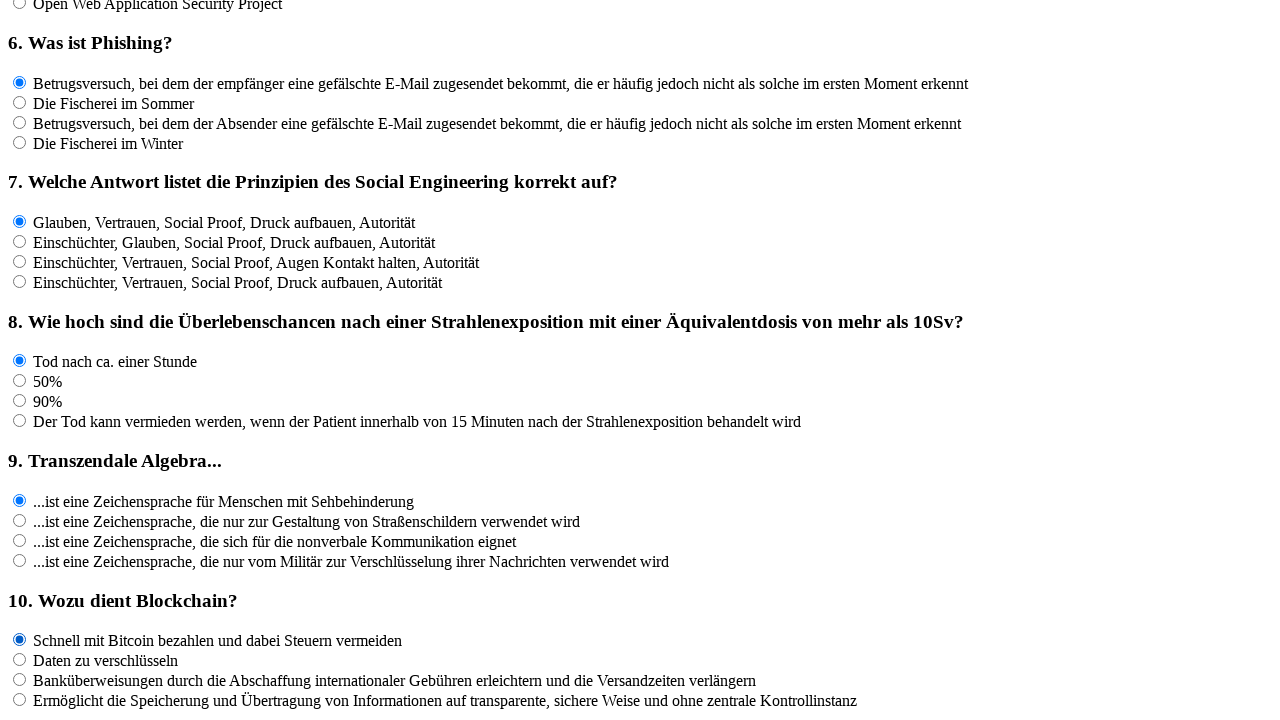

Clicked answer option for question 11 at (20, 463) on input[name='rf11']
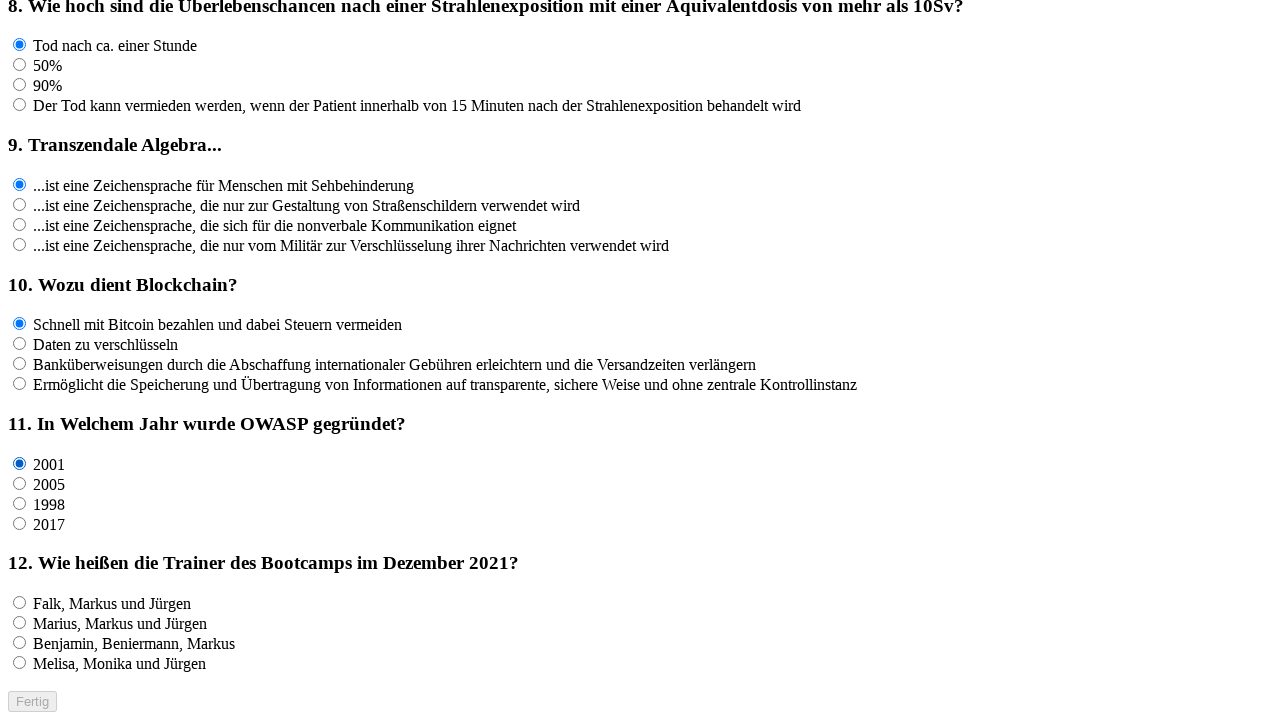

Clicked answer option for question 12 at (20, 603) on input[name='rf12']
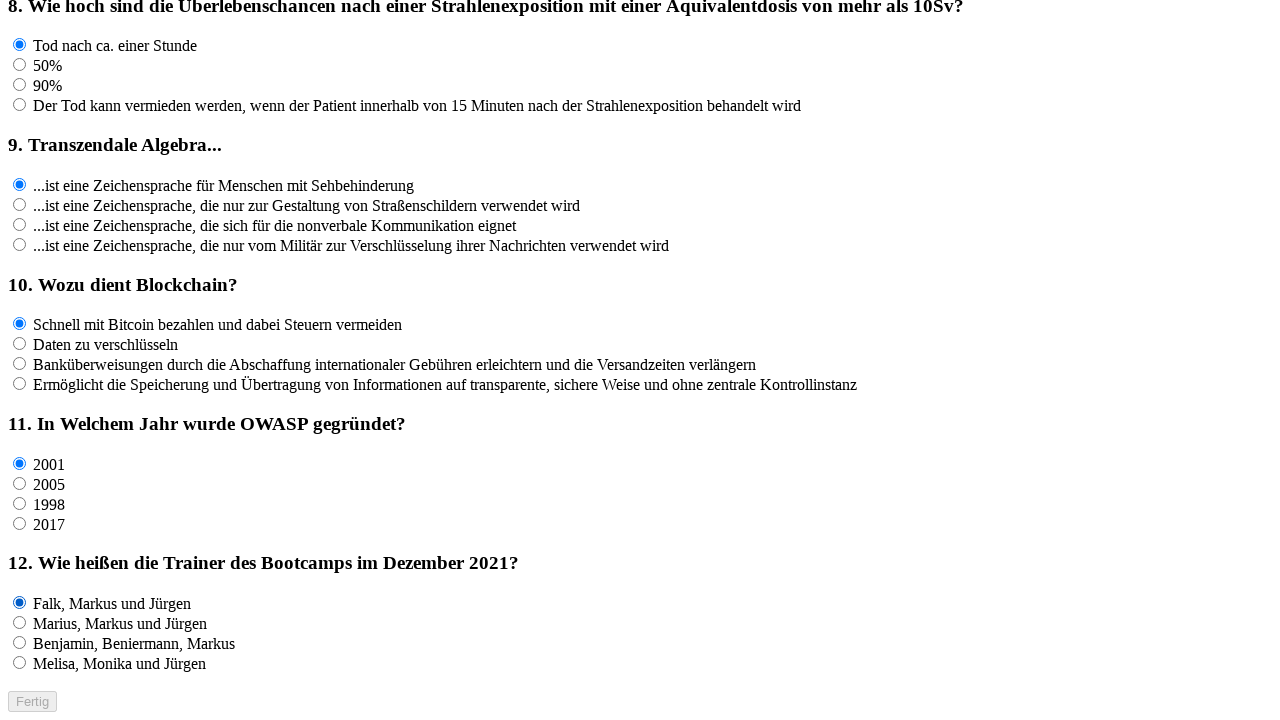

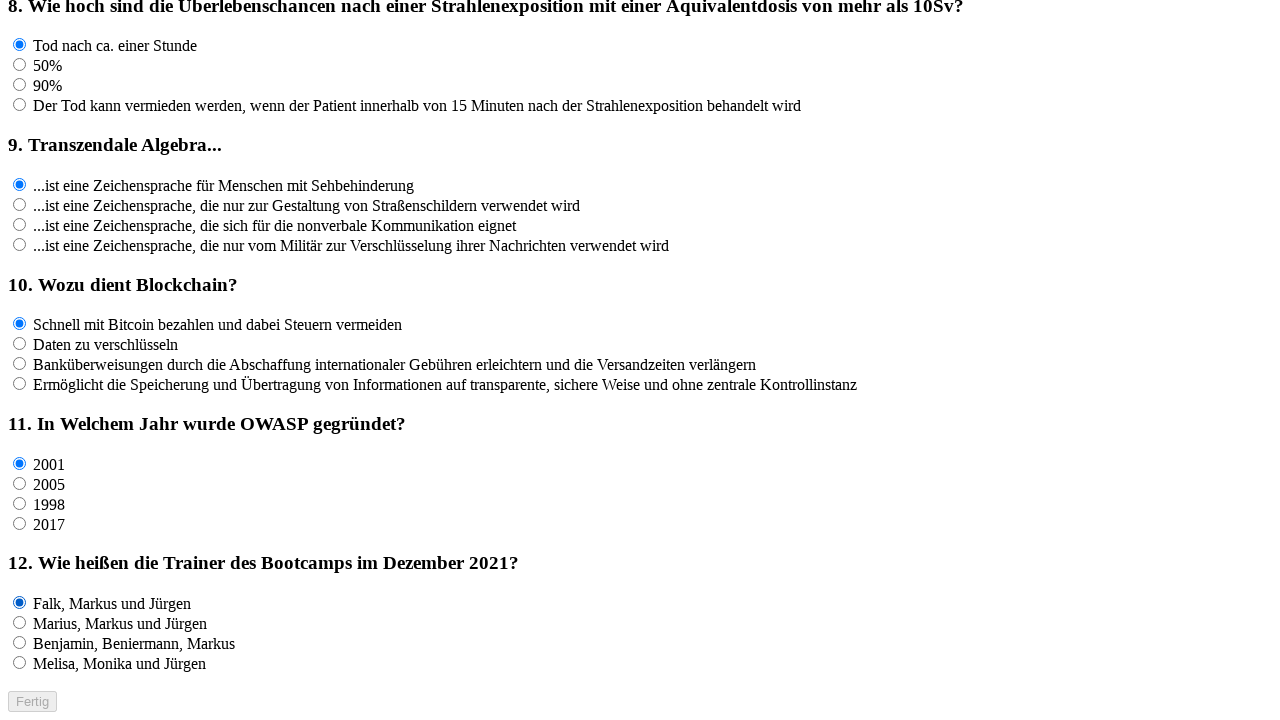